Navigates to Flipkart homepage and waits for the page to load

Starting URL: https://www.flipkart.com

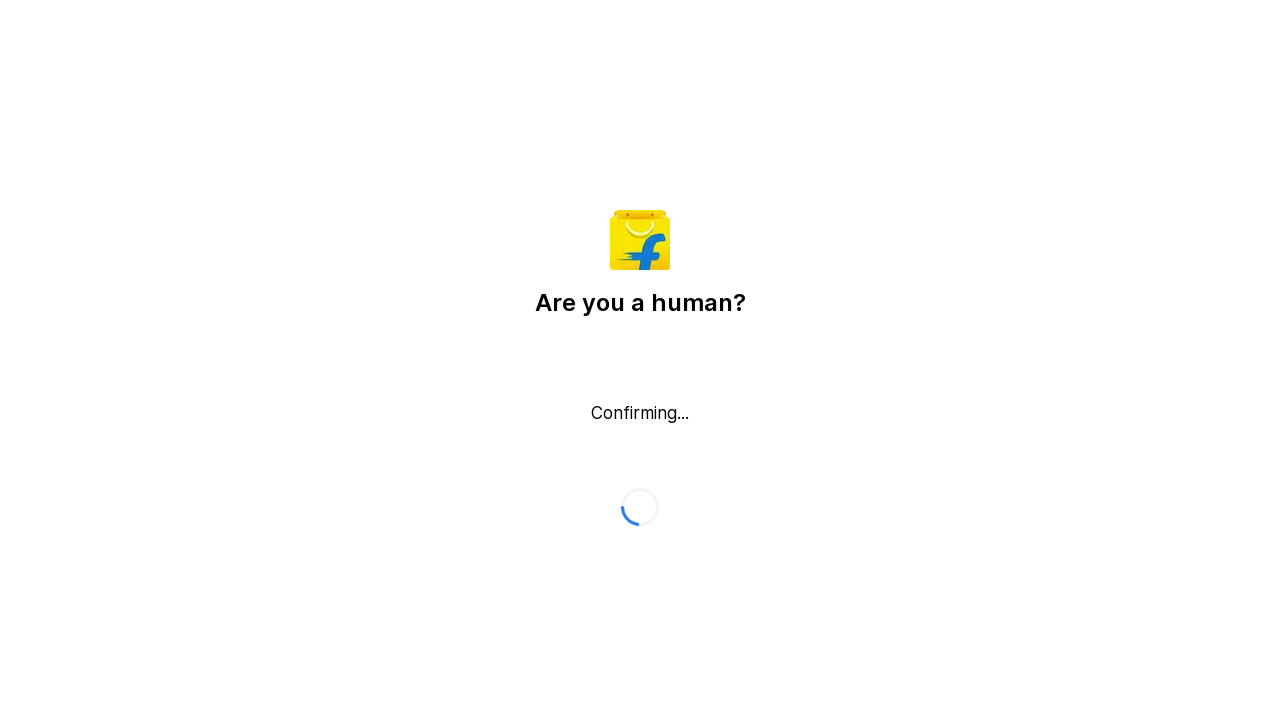

Waited for page DOM to be fully loaded
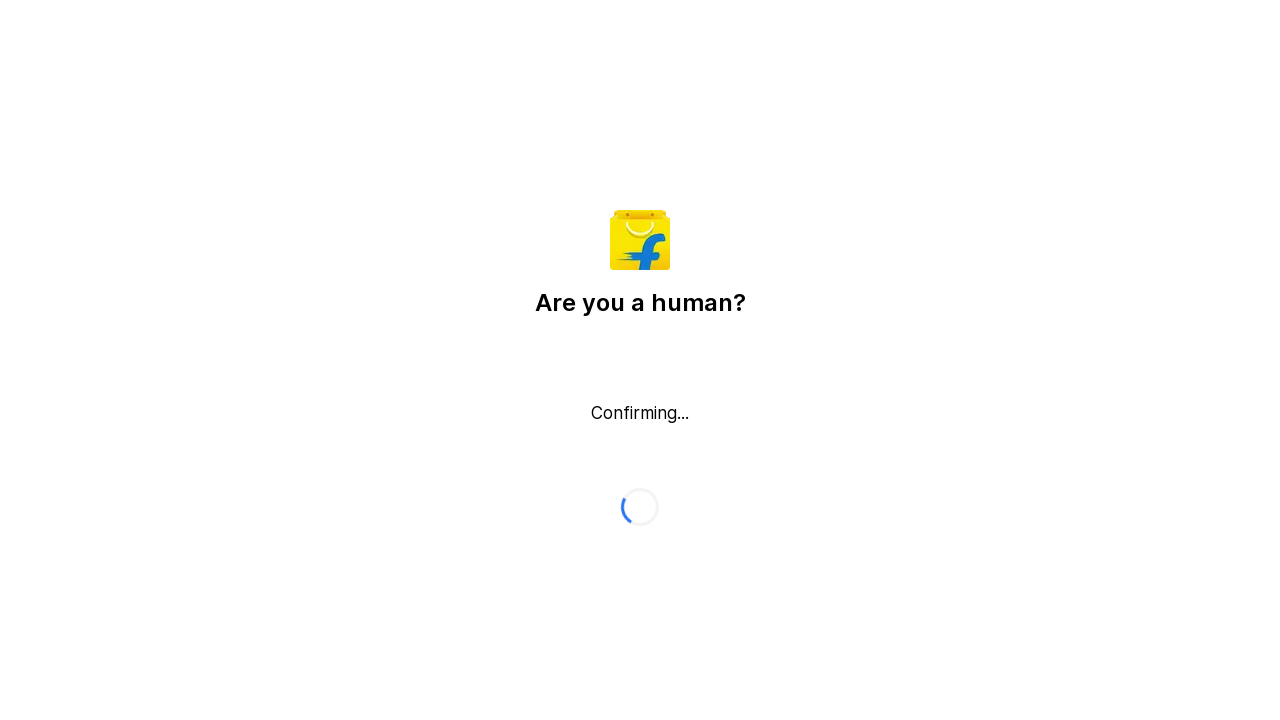

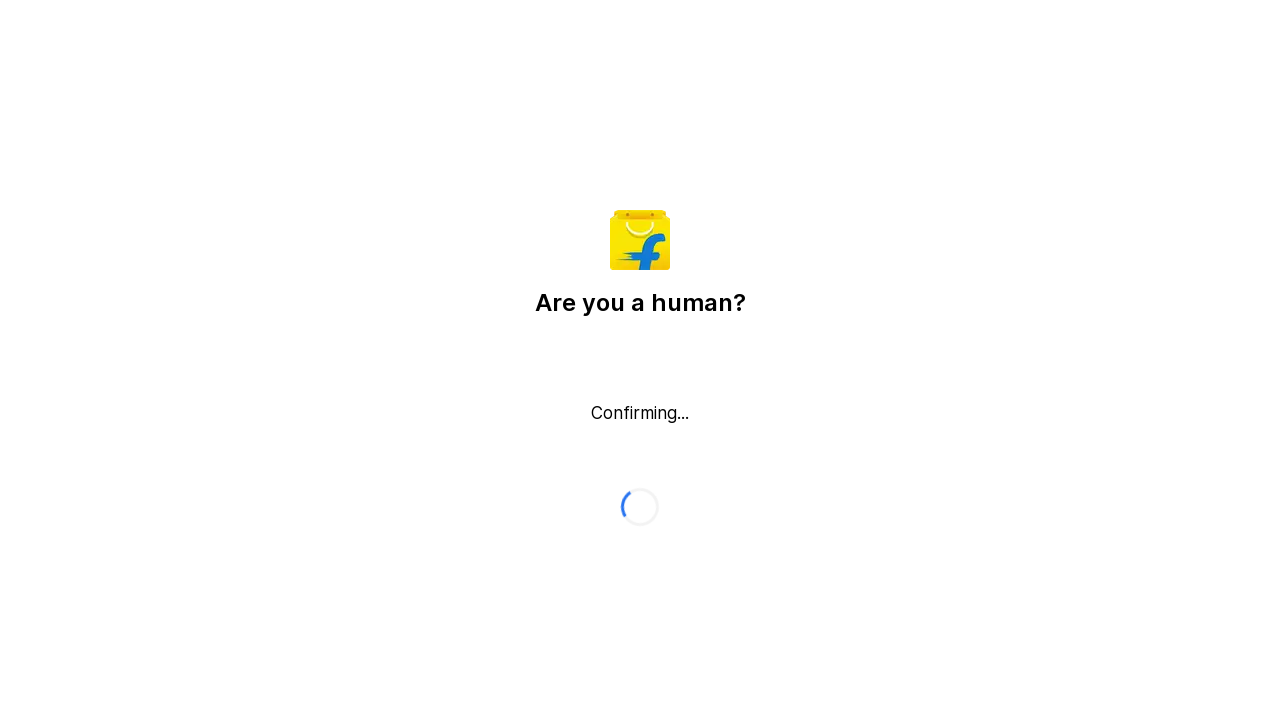